Tests drag and drop functionality by dragging an element from source to target location within an iframe

Starting URL: http://jqueryui.com/droppable/

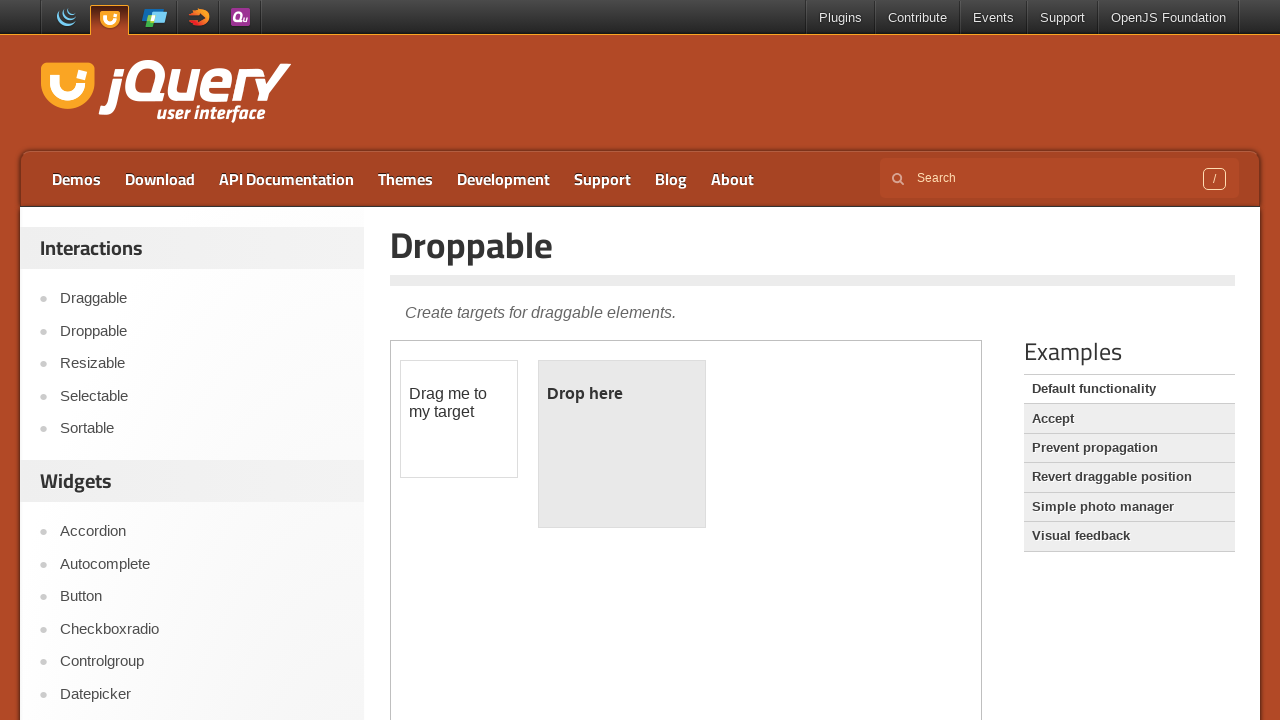

Located the iframe containing the drag-drop demo
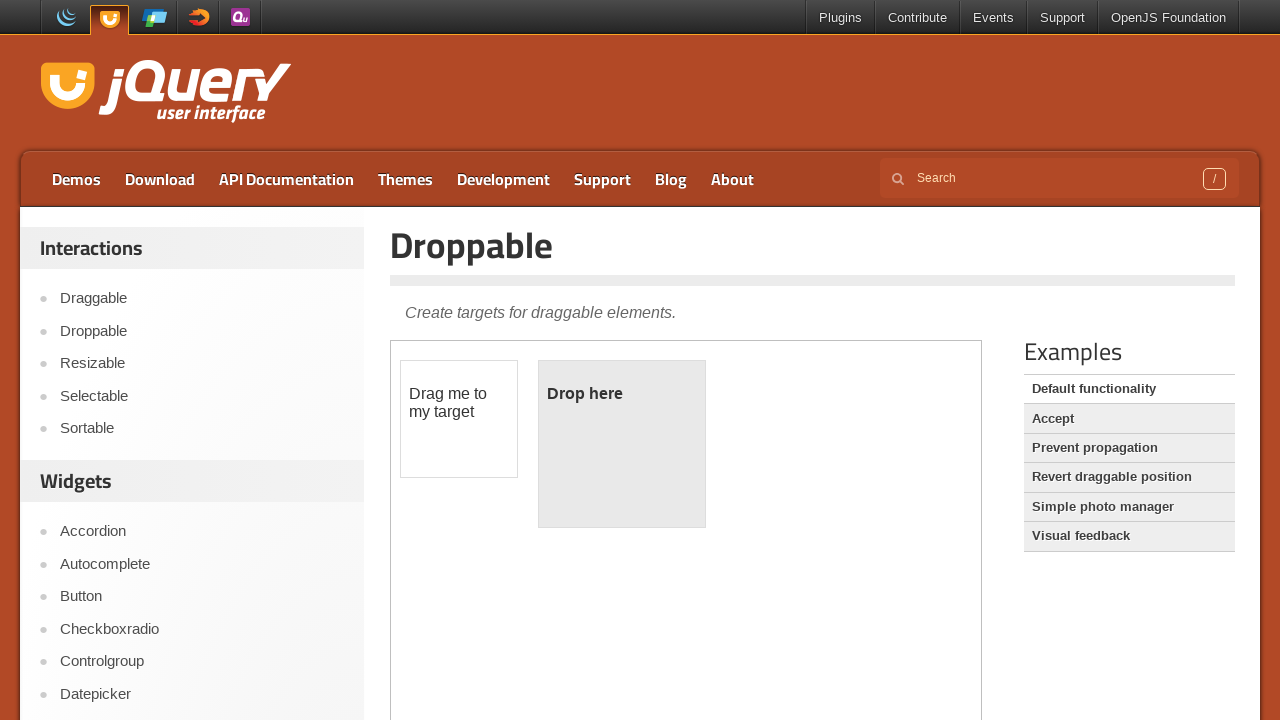

Located the HTML element within the iframe
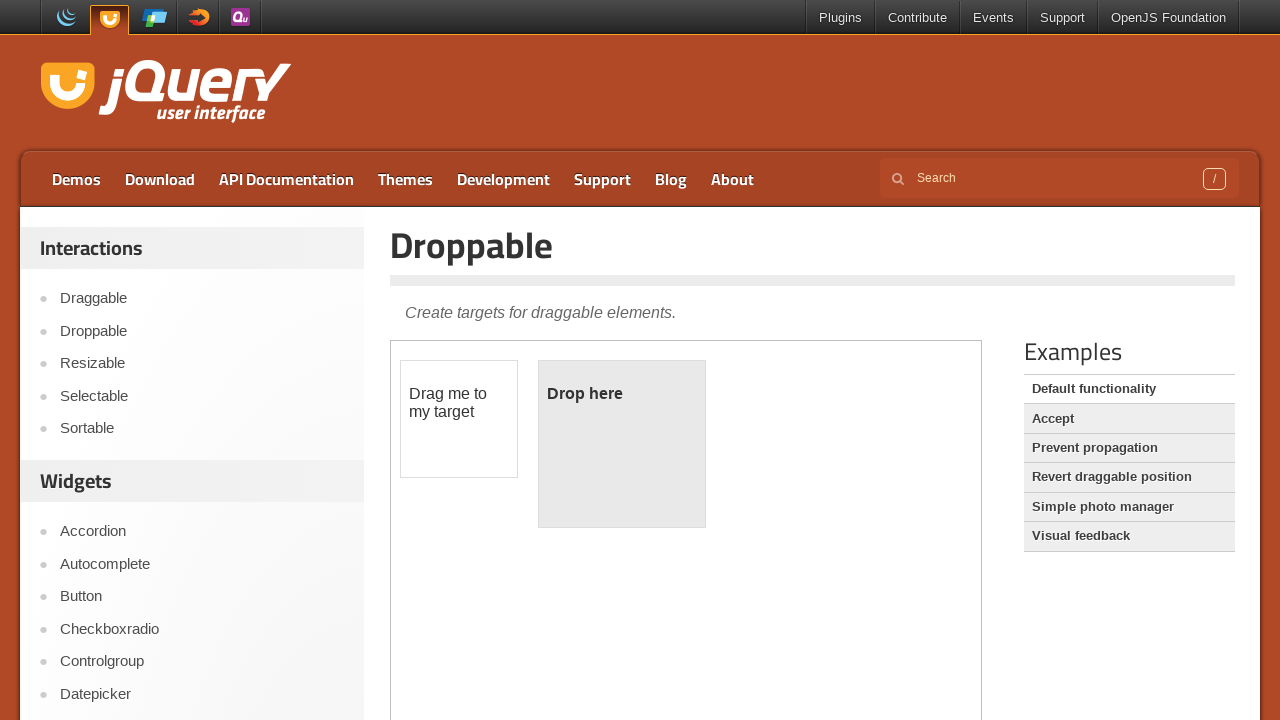

Located the draggable source element
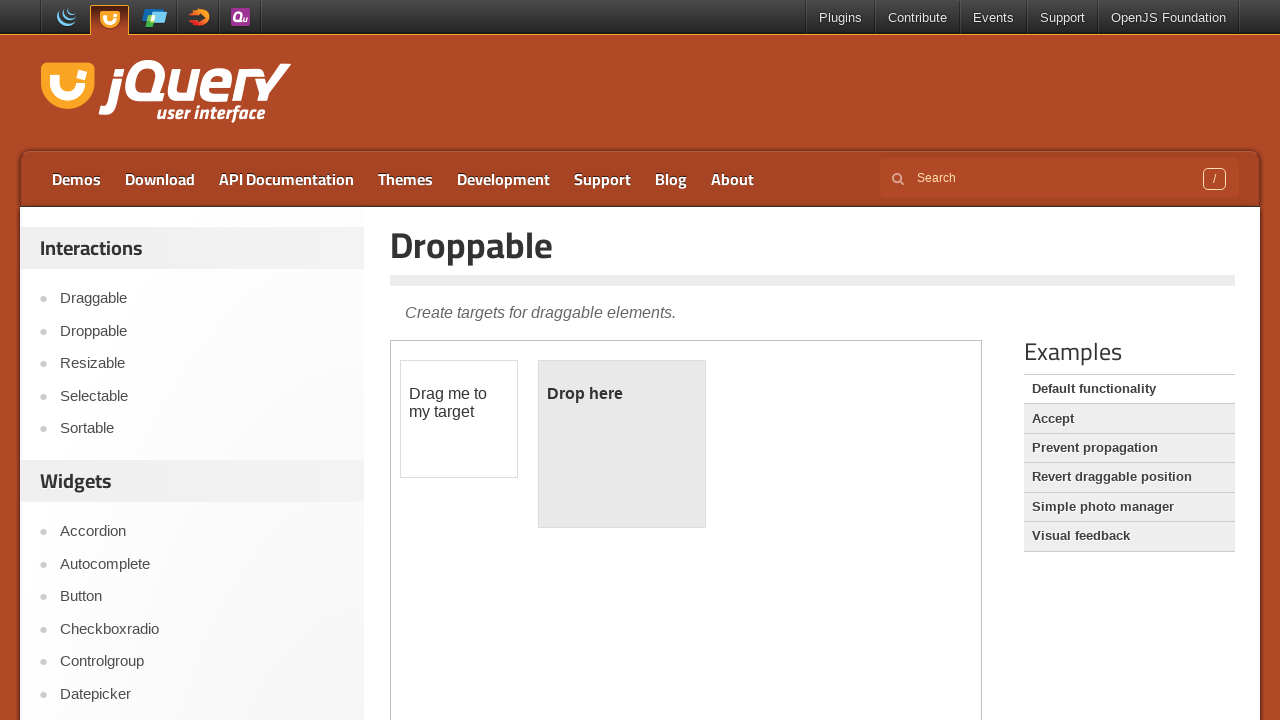

Located the droppable target element
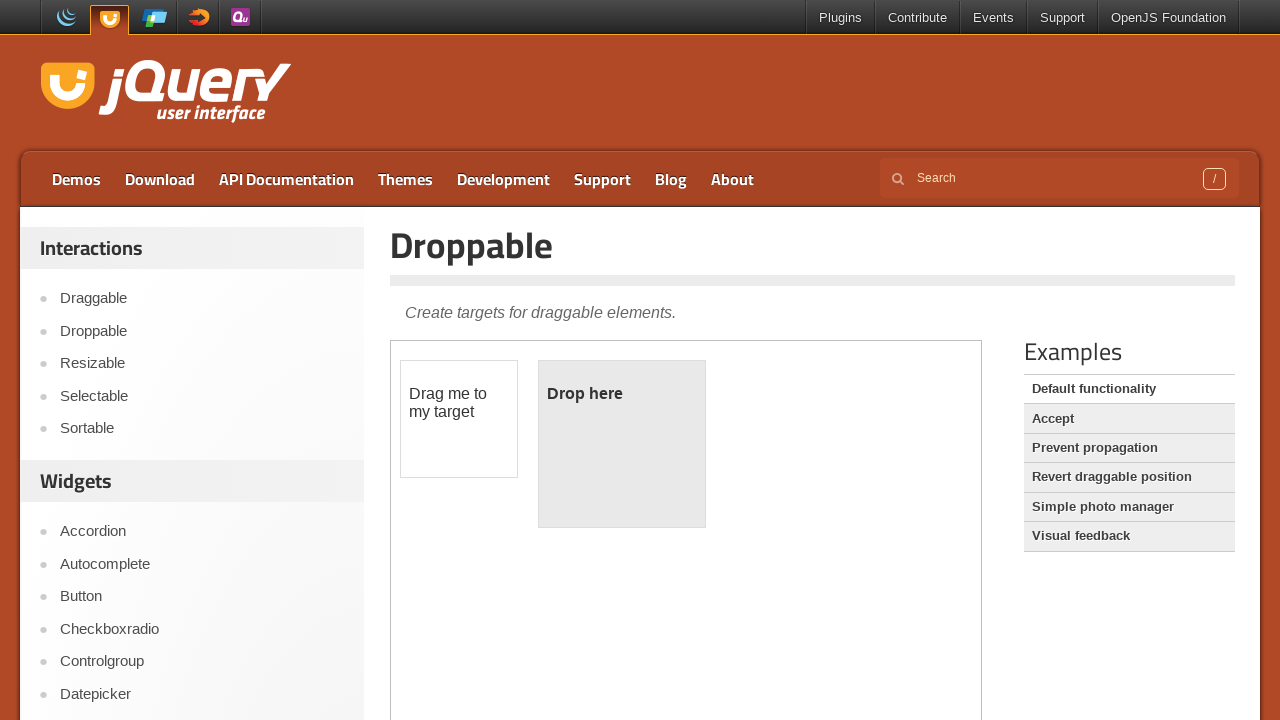

Dragged source element to target element at (622, 444)
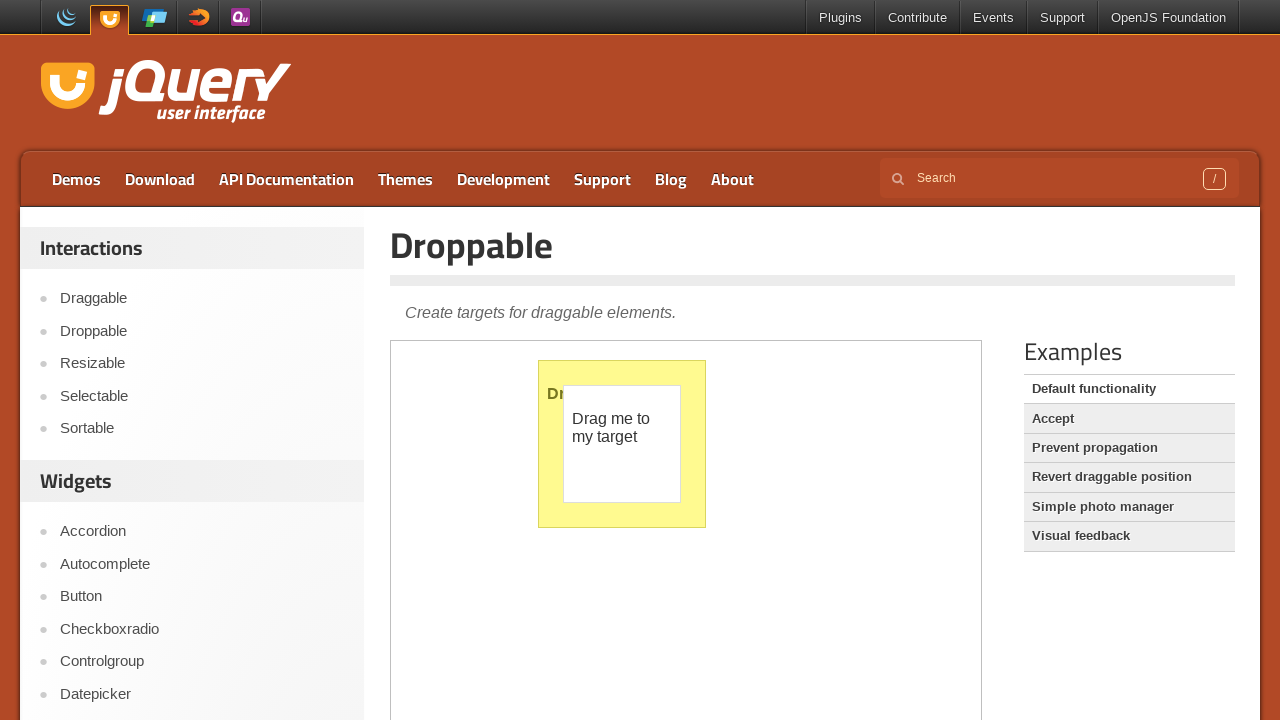

Waited 5 seconds to observe the drag-drop result
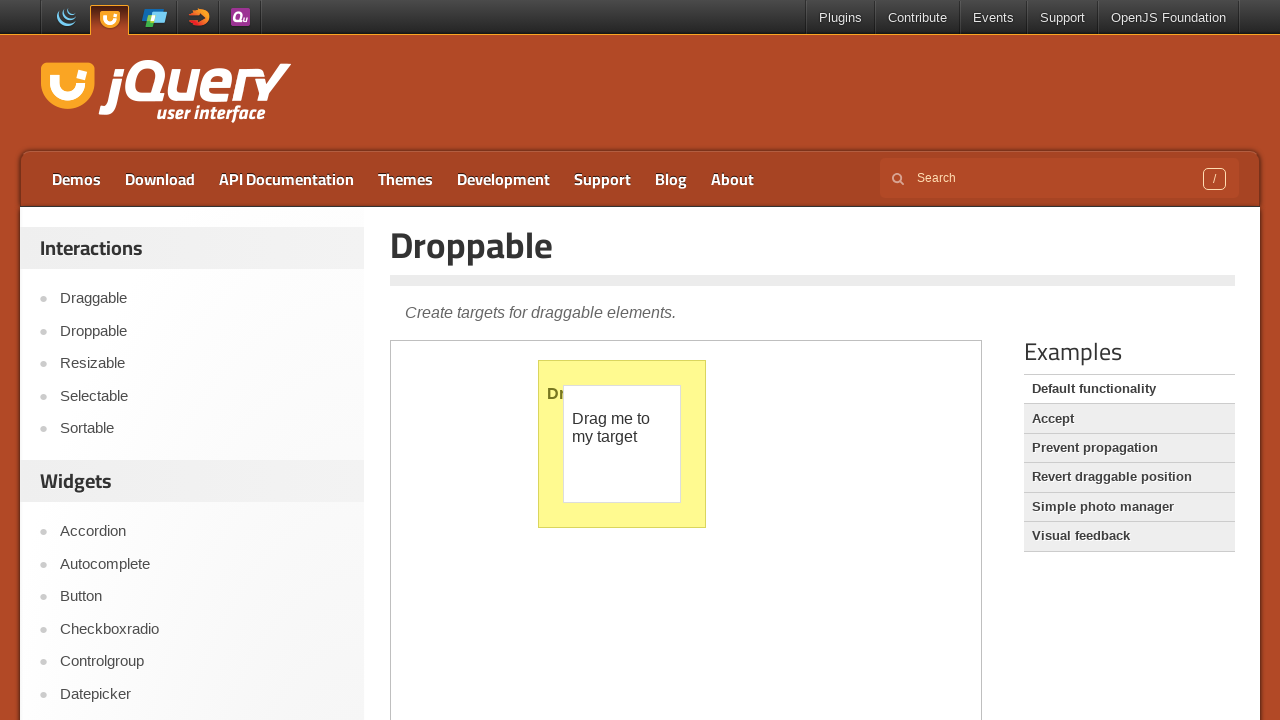

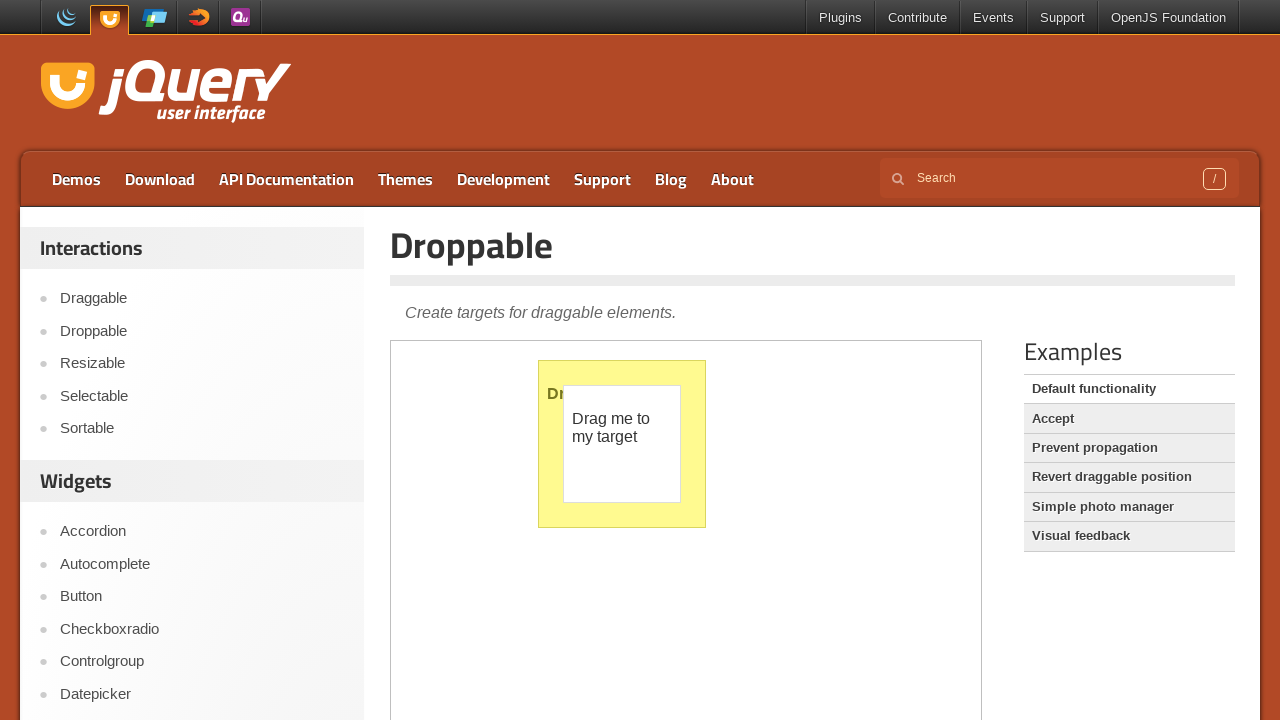